Tests window handling by clicking on social media links at the bottom of the Virtusa website and switching between the opened windows

Starting URL: https://www.virtusa.com/

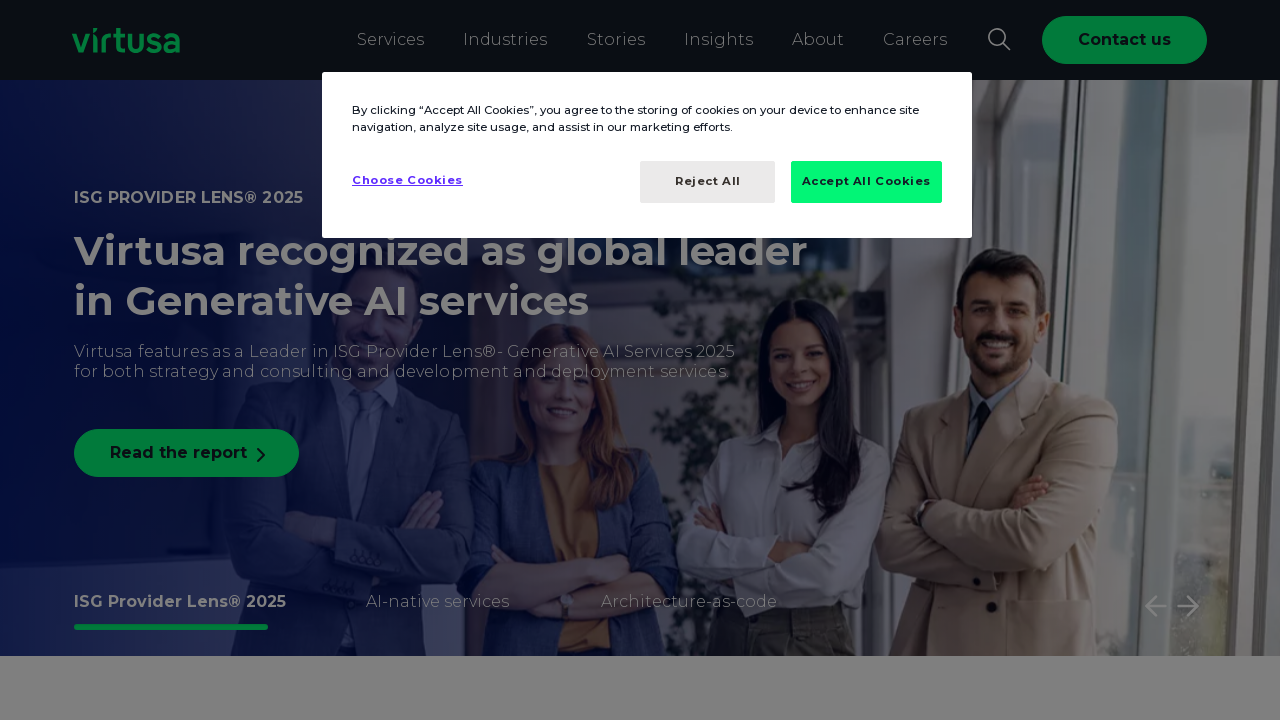

Waited 2 seconds for page to load
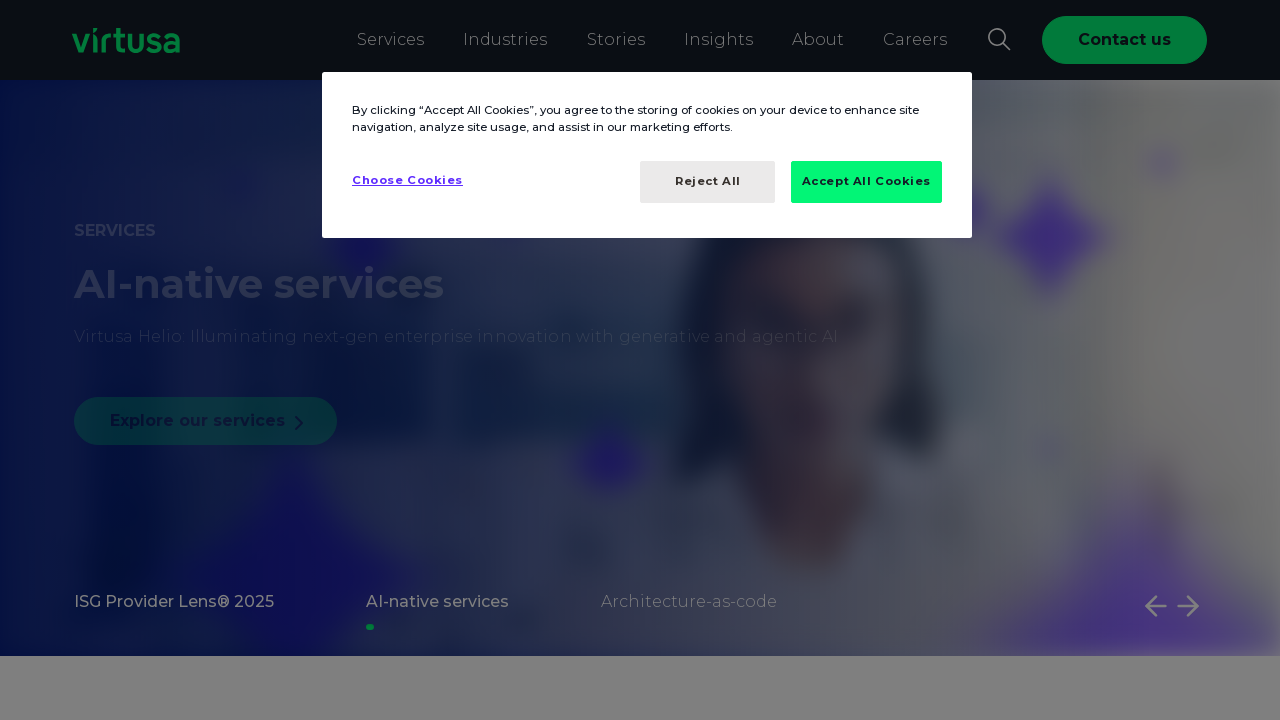

Located all social media links at bottom of page
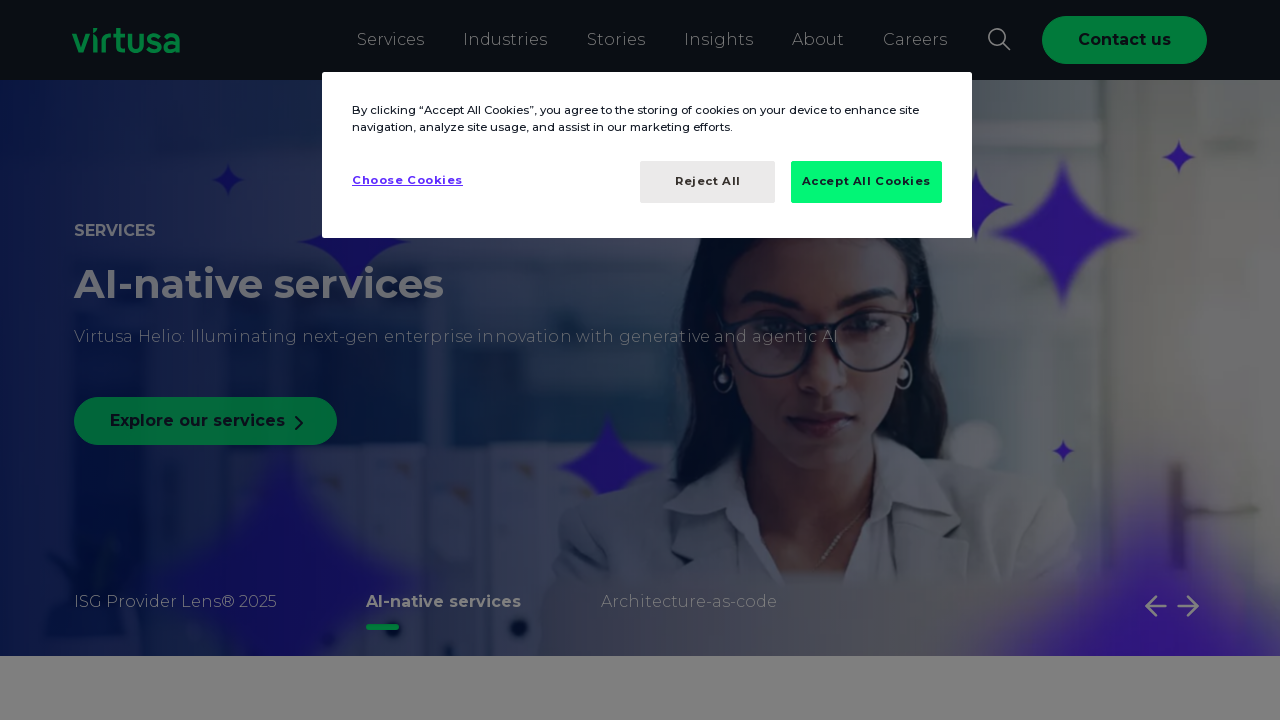

Stored reference to main page
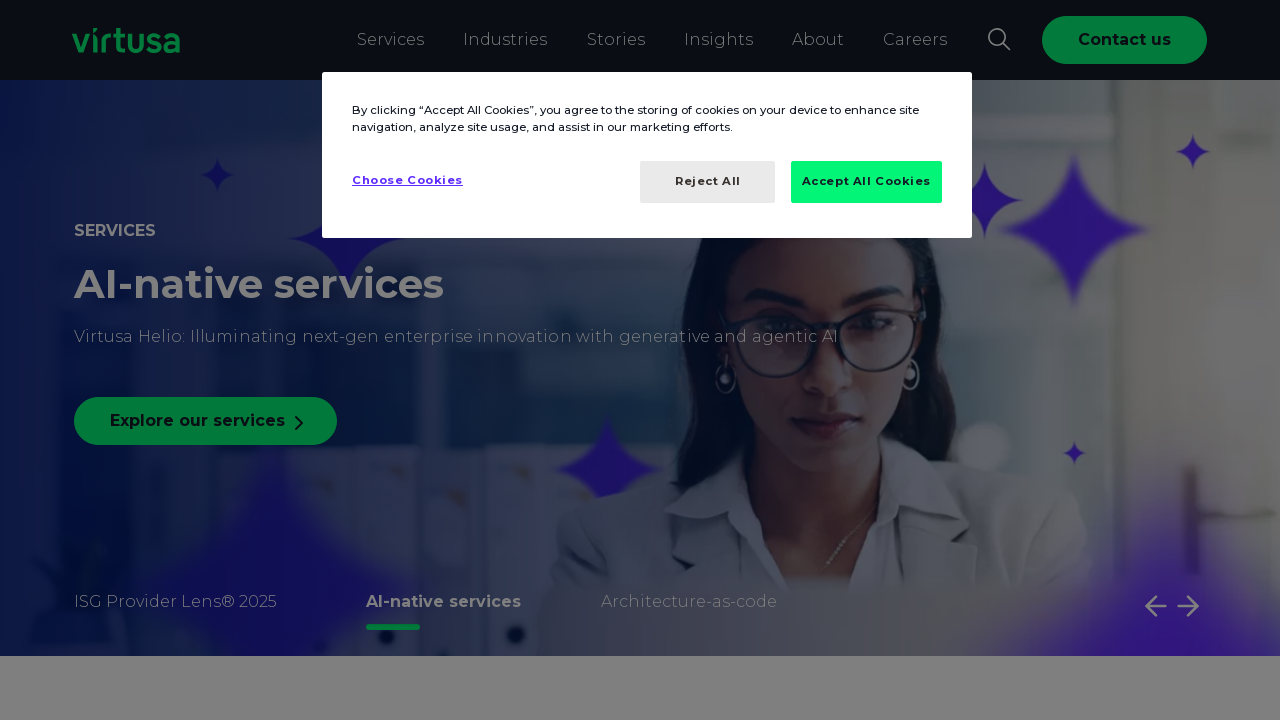

Retrieved all opened pages (total: 1)
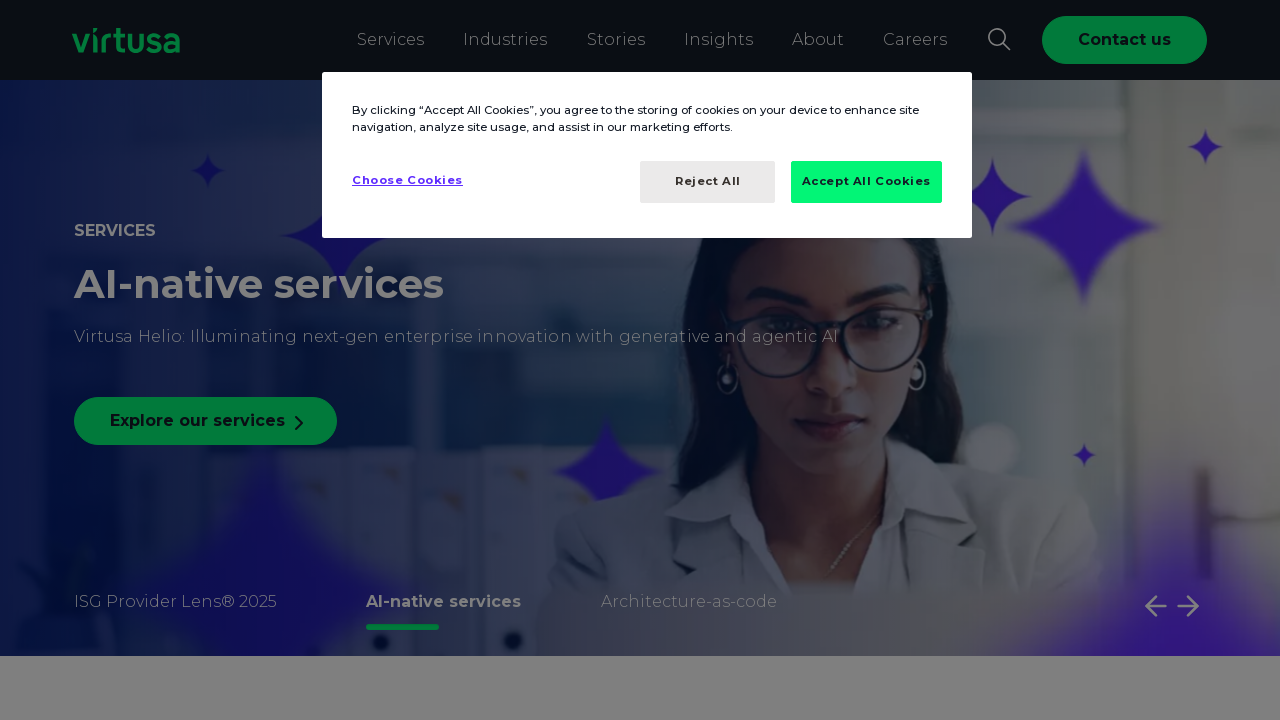

Switched back to main Virtusa window
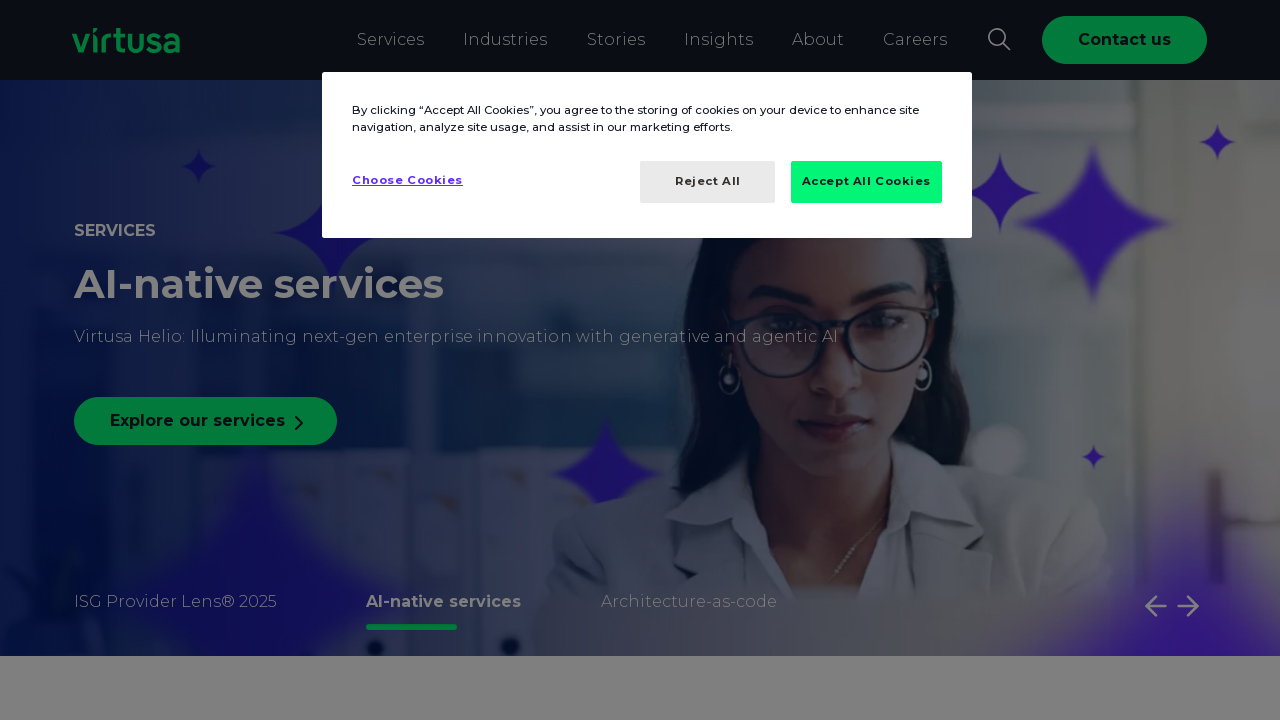

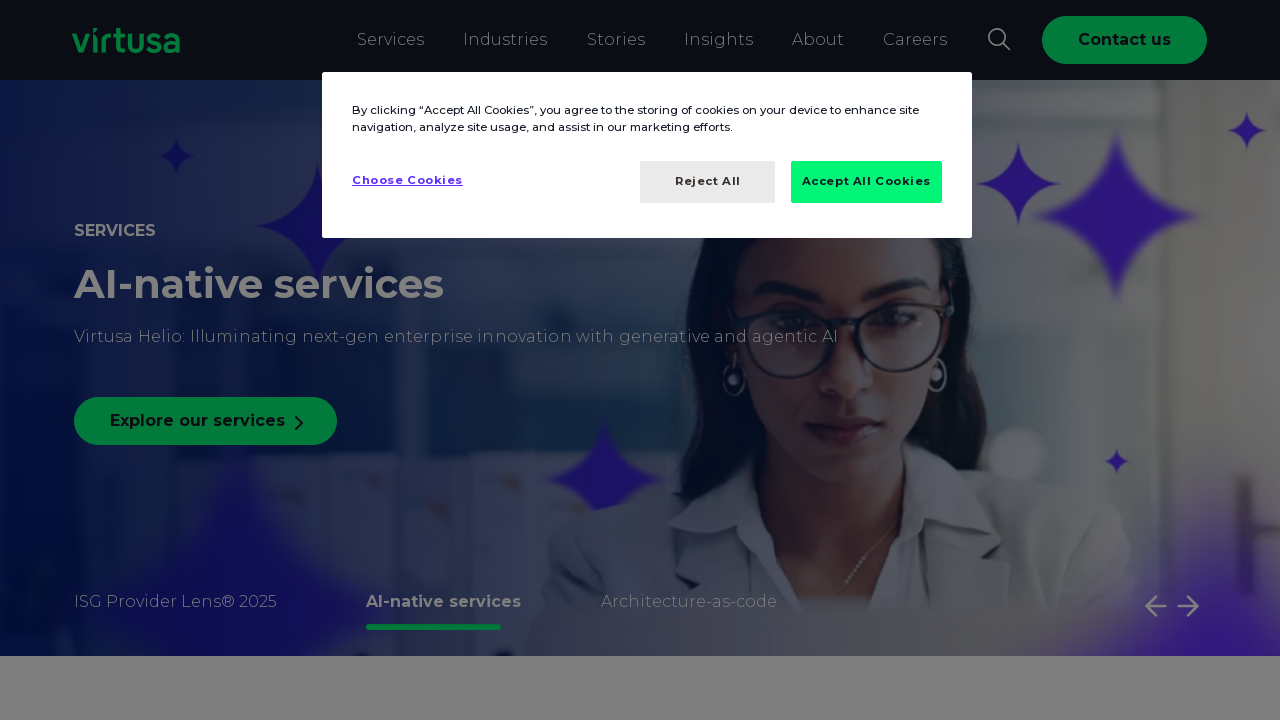